Opens the DemoQA homepage and clicks on the "Forms" card, then verifies that "Practice Form" button is visible in the sidebar, and navigates back.

Starting URL: https://demoqa.com

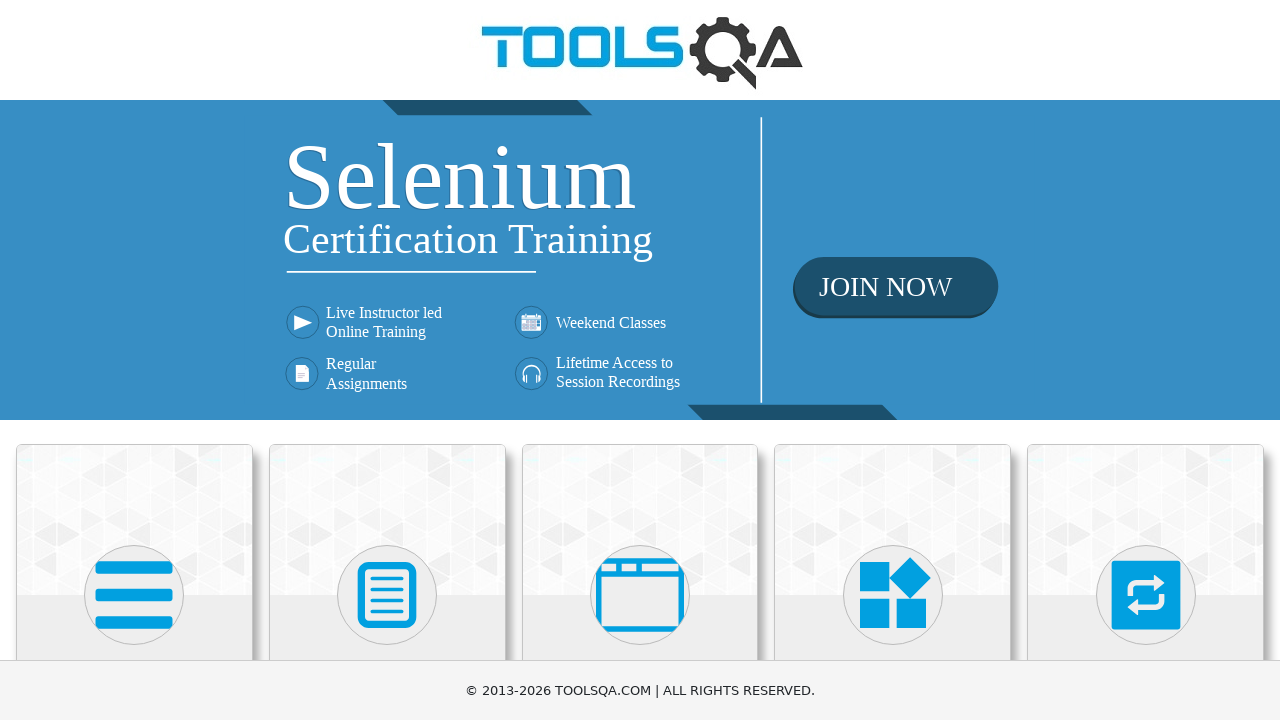

Clicked on the Forms card on the DemoQA homepage at (387, 360) on div.card-body:has-text('Forms')
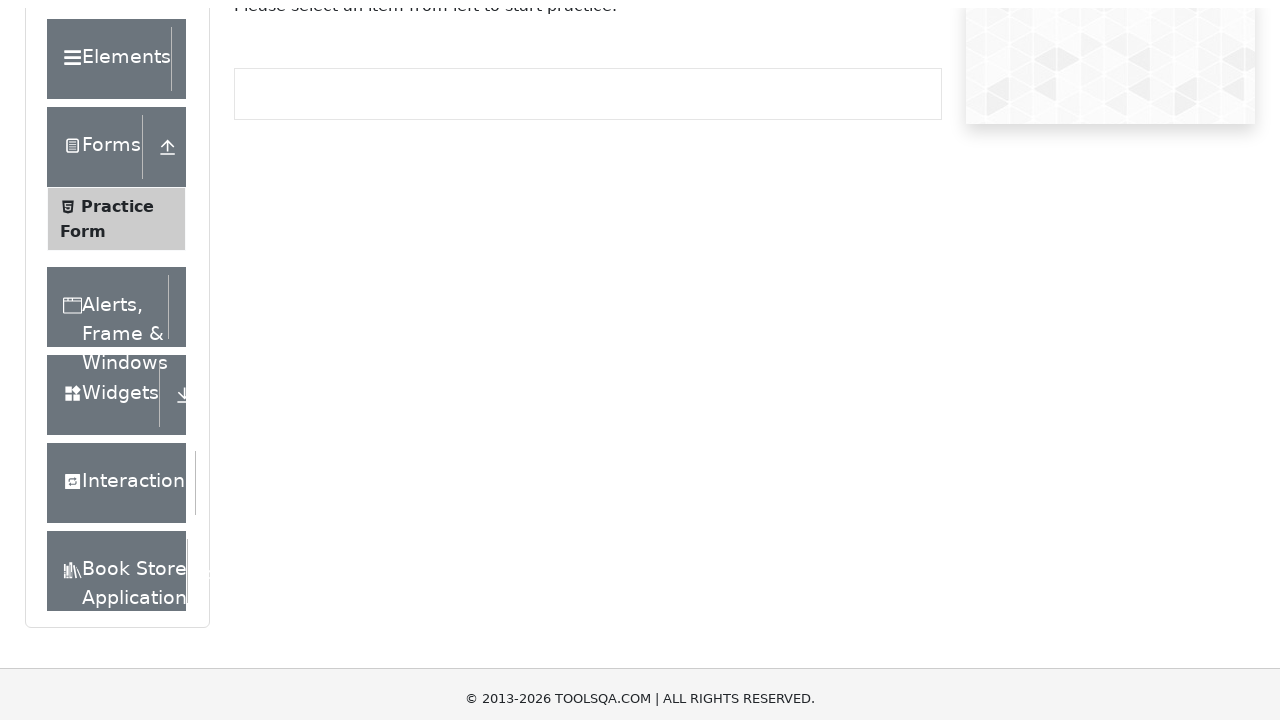

Practice Form button is visible in the sidebar
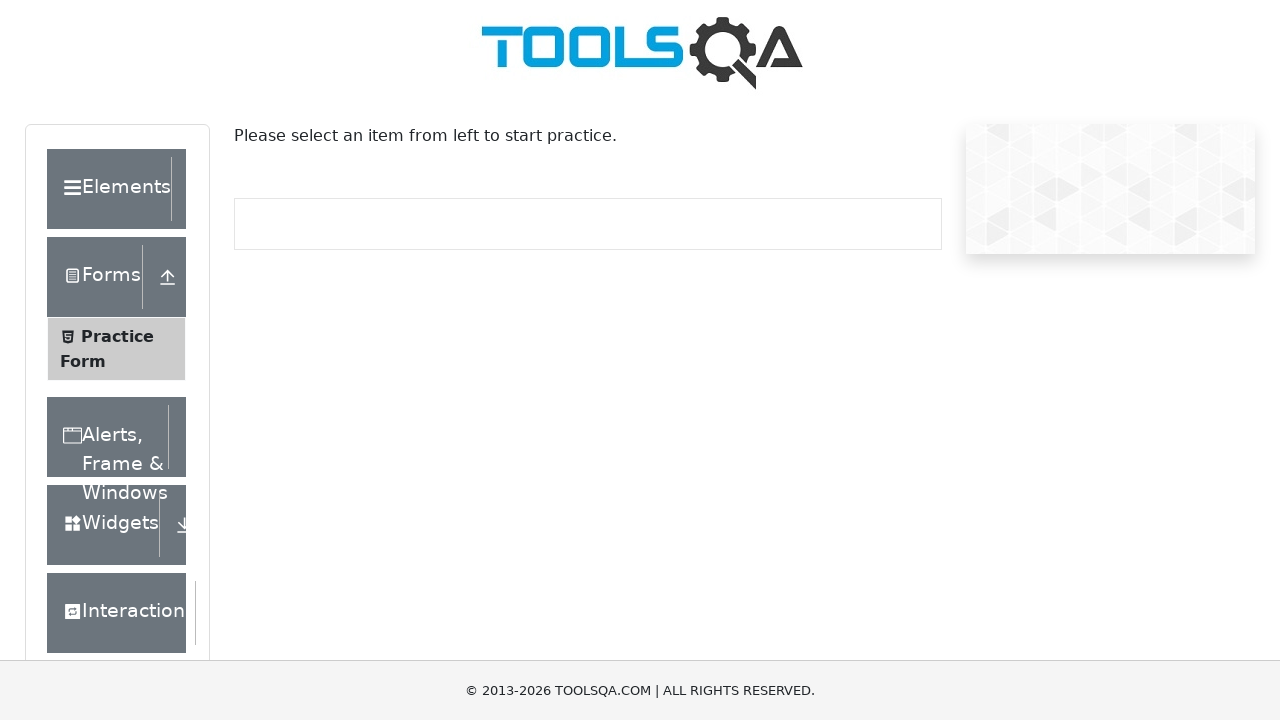

Navigated back to the DemoQA homepage
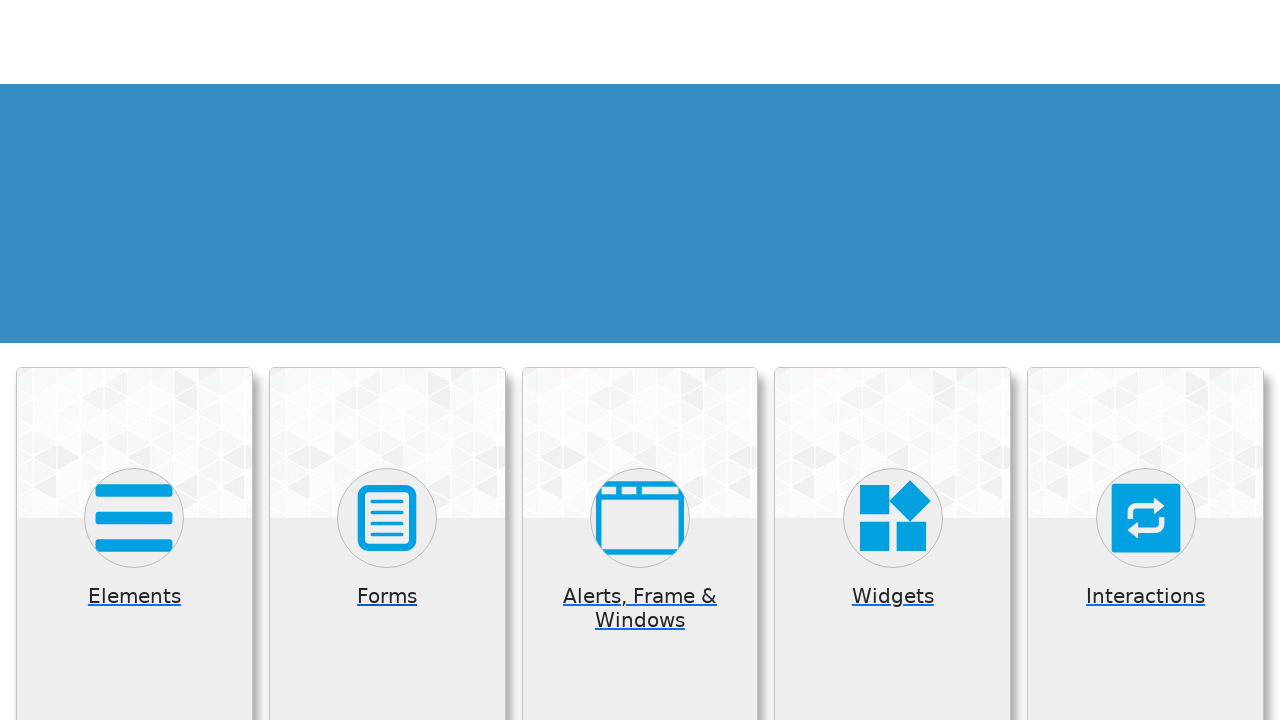

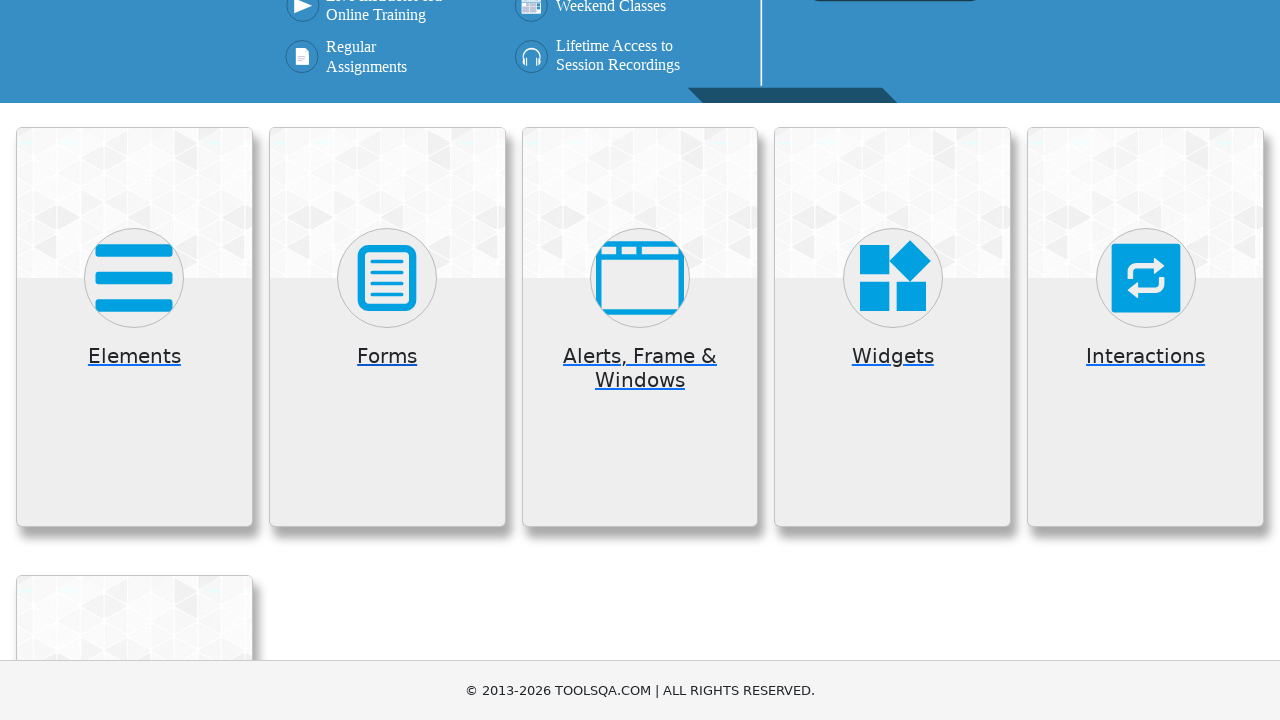